Tests search functionality on YMCA website by searching for pool programs and navigating to swim lessons page

Starting URL: https://ymcacapecod.org/

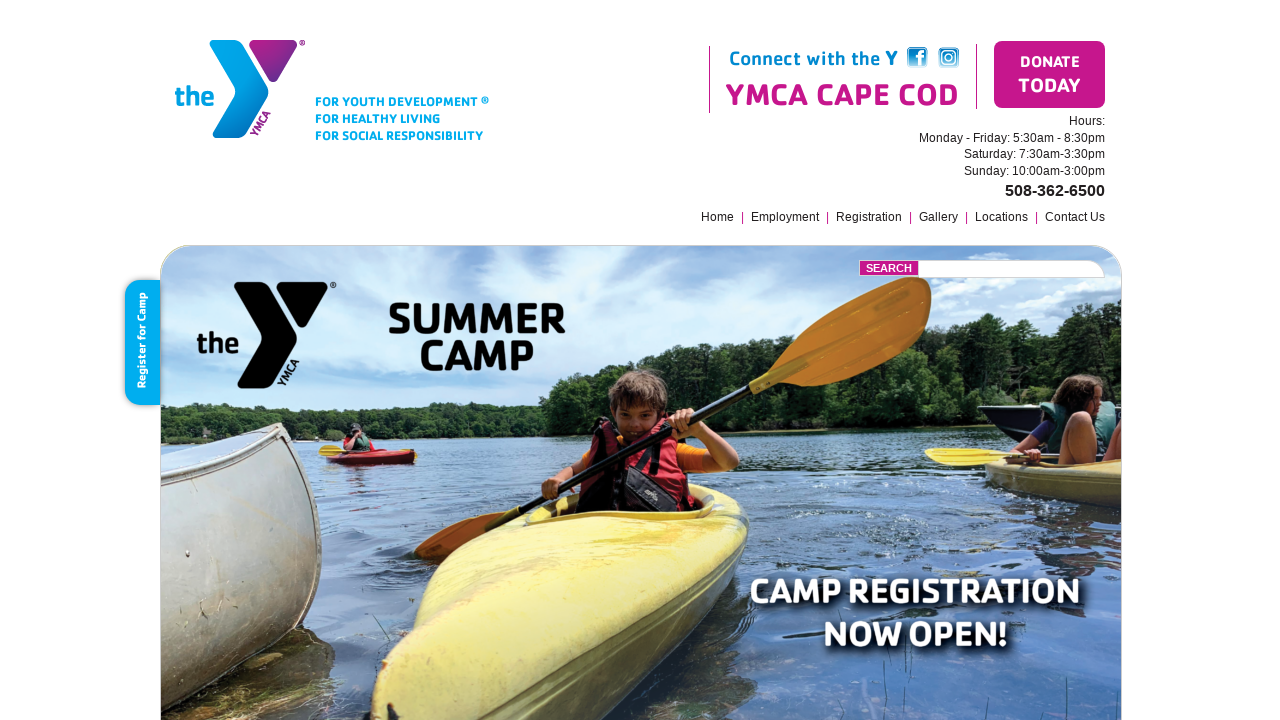

Filled search field with 'pool' on .field
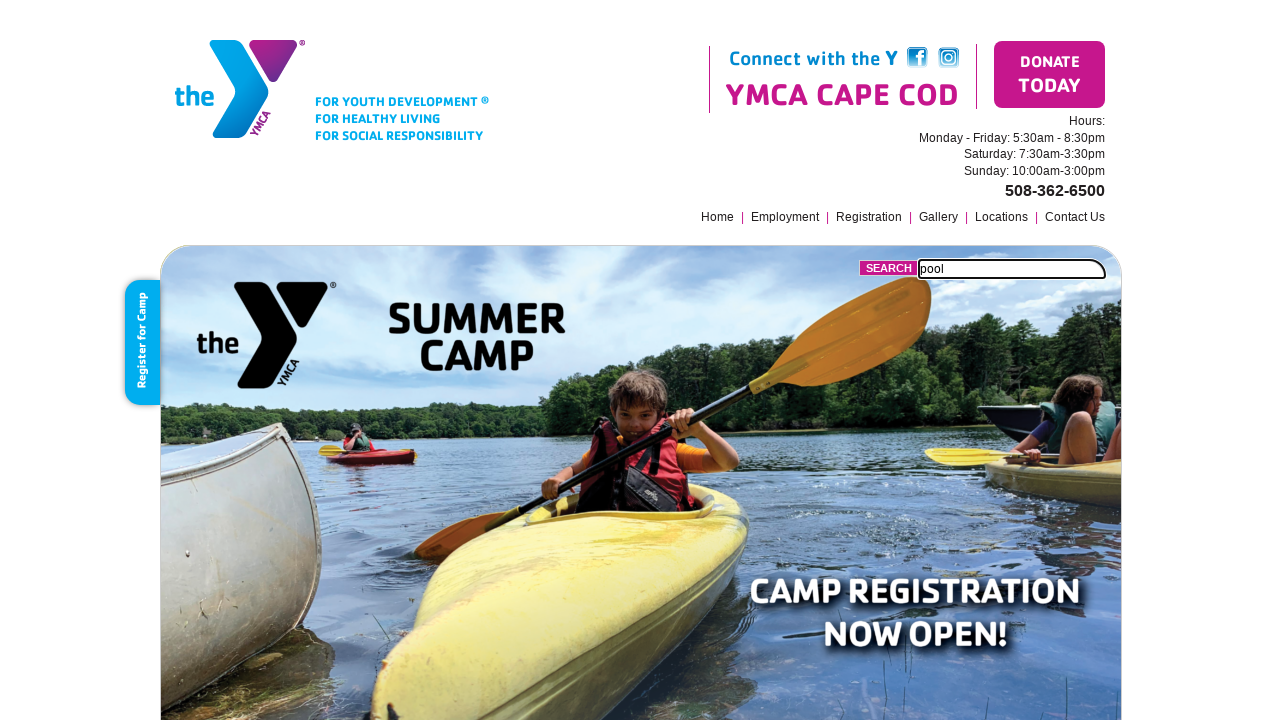

Clicked search button to search for pool programs at (889, 268) on .submit
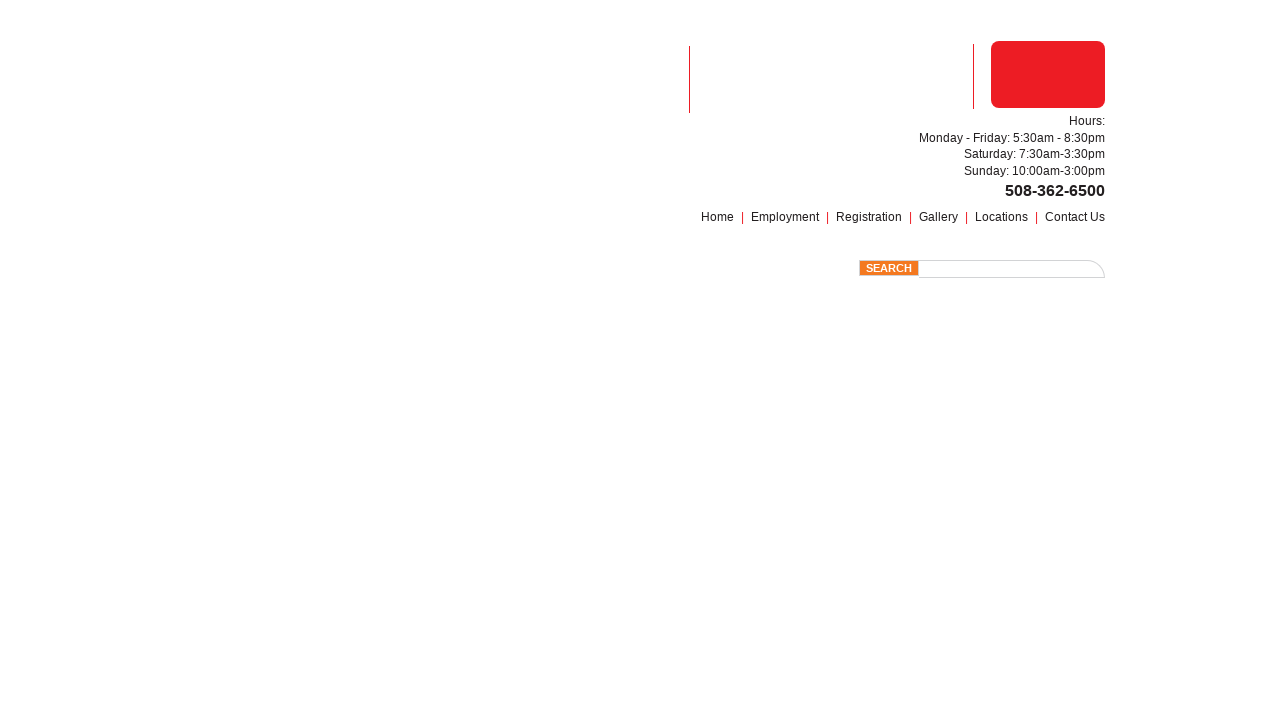

Clicked swimming link in footer to navigate to swim lessons page at (670, 533) on xpath=//footer//a[@href='/programs/swimming/']
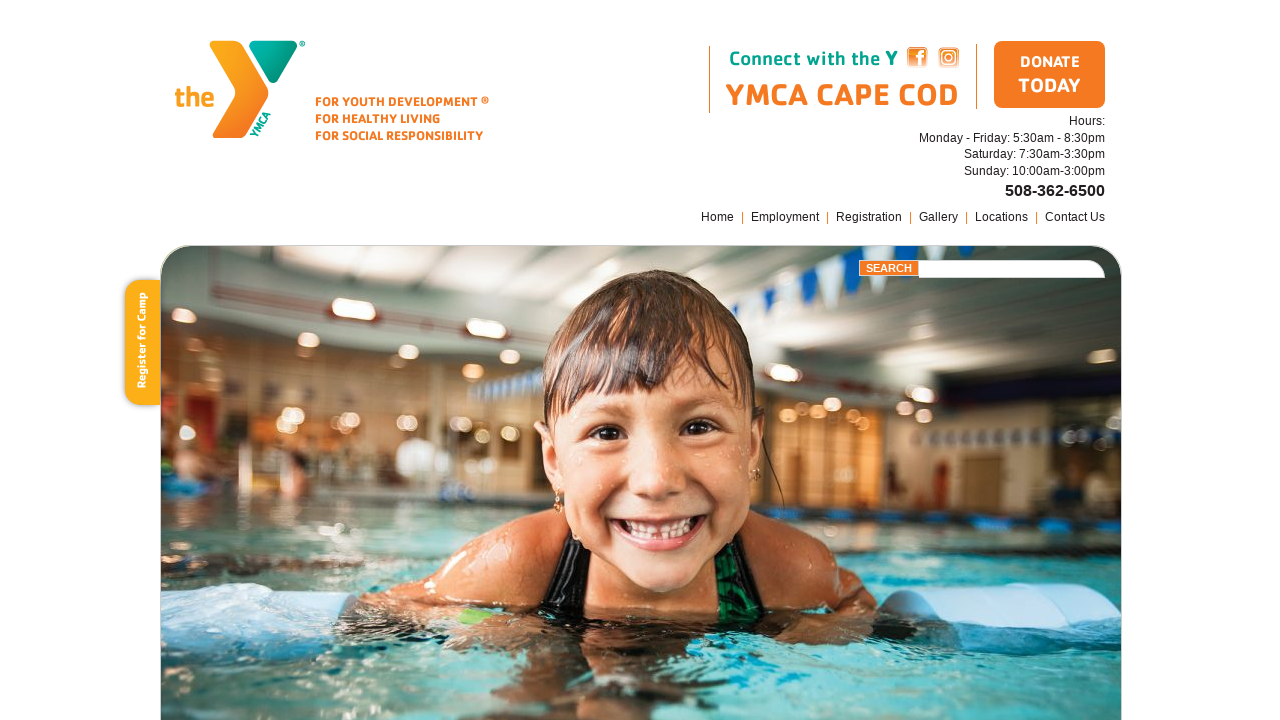

Swimming program page loaded successfully
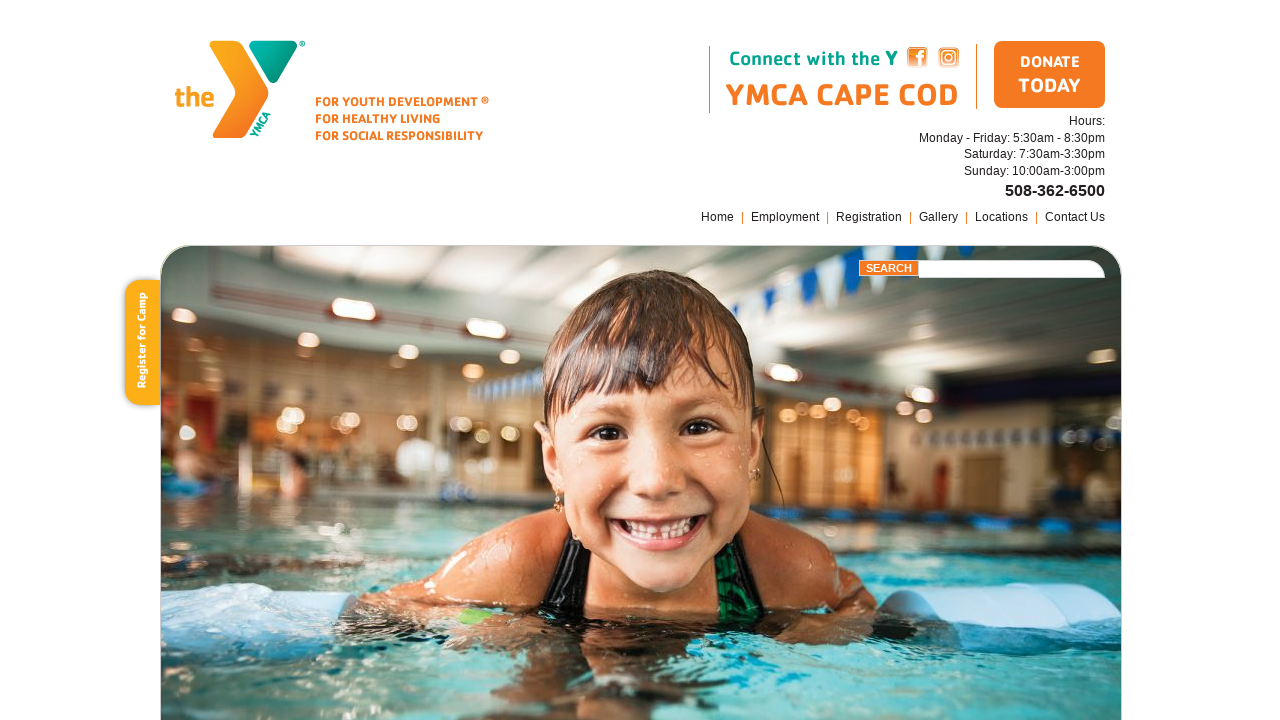

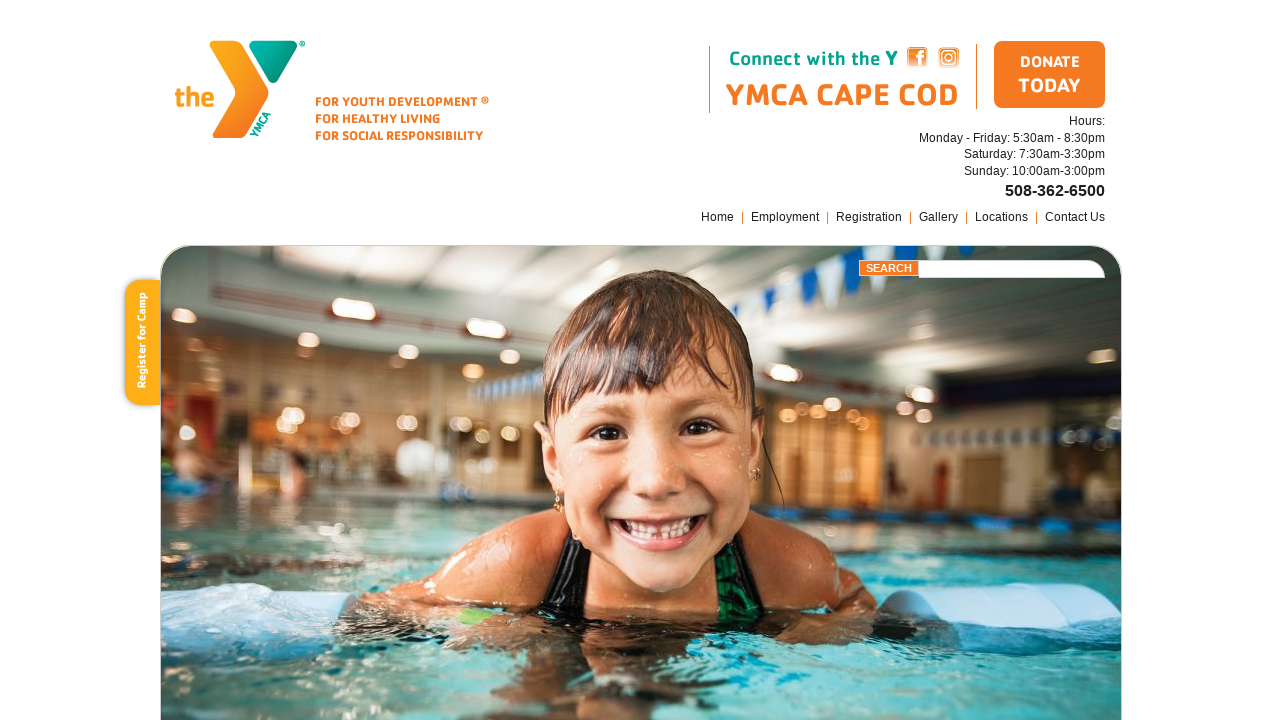